Tests select dropdown by selecting an option by index from the dropdown menu.

Starting URL: https://codenboxautomationlab.com/practice/

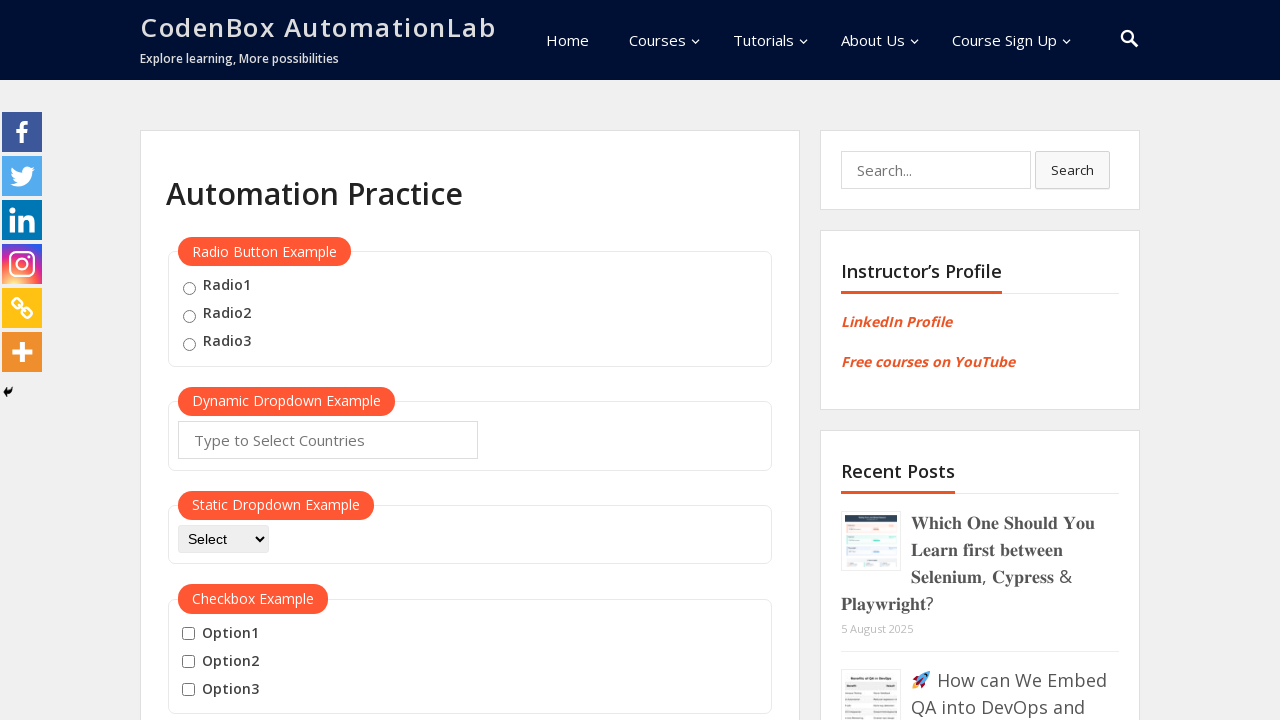

Selected option at index 2 from dropdown menu on #dropdown-class-example
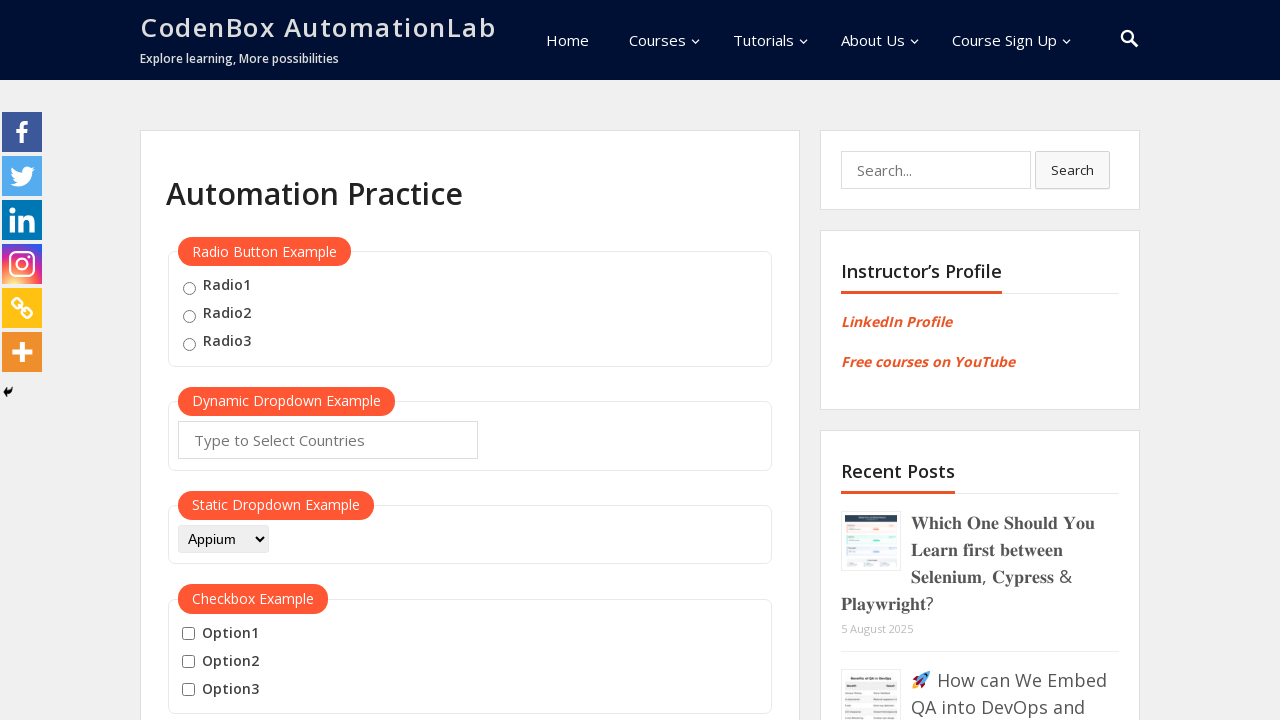

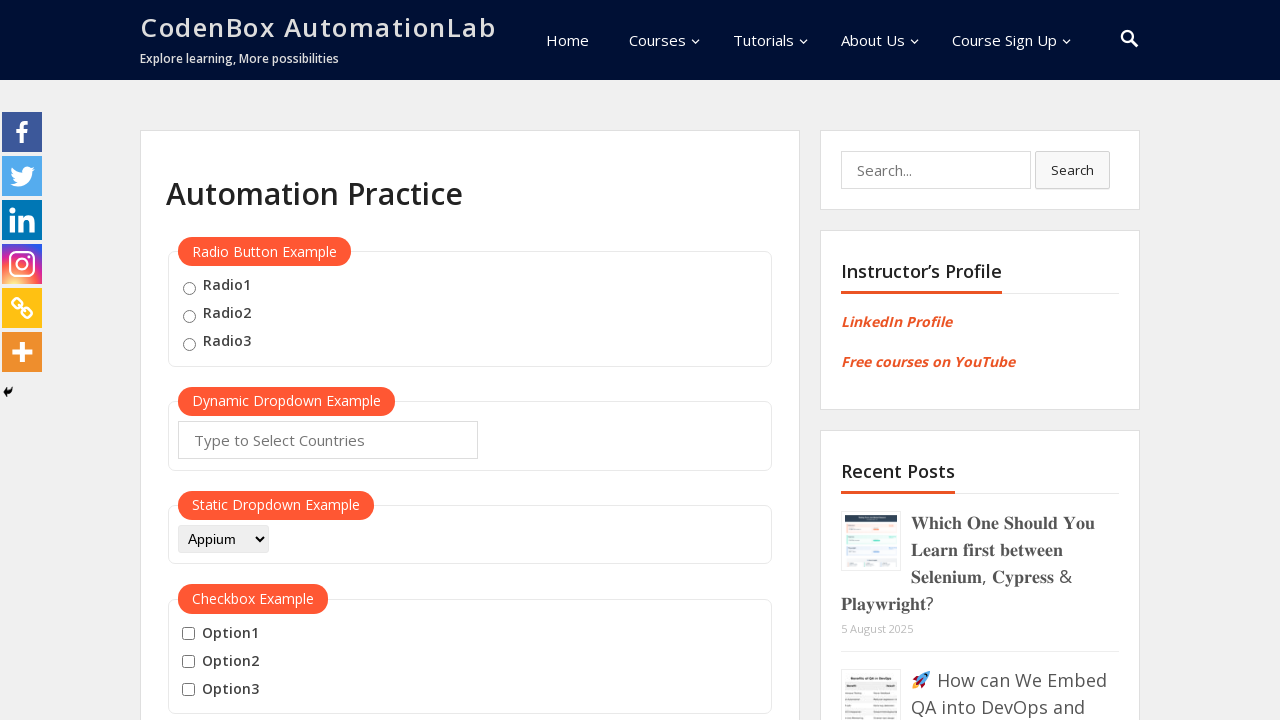